Validates that the OrangeHRM login page has the correct page title

Starting URL: https://opensource-demo.orangehrmlive.com/web/index.php/auth/login

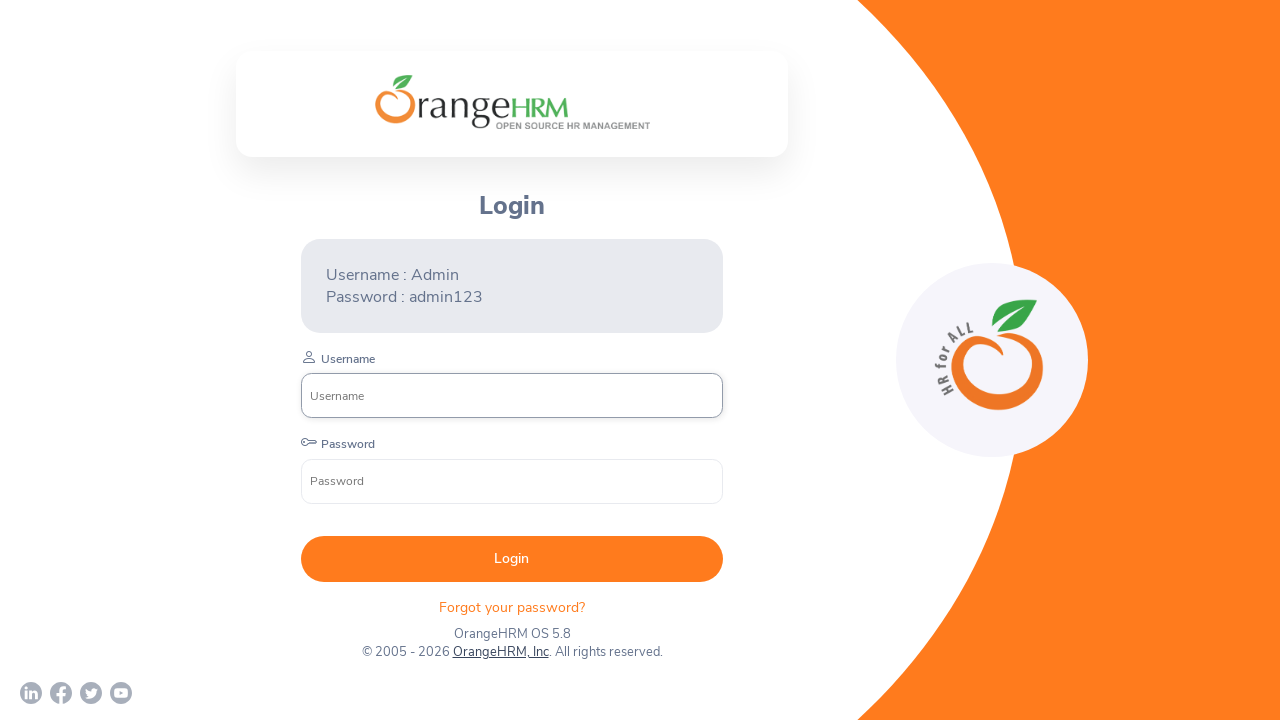

Waited for page to reach domcontentloaded state
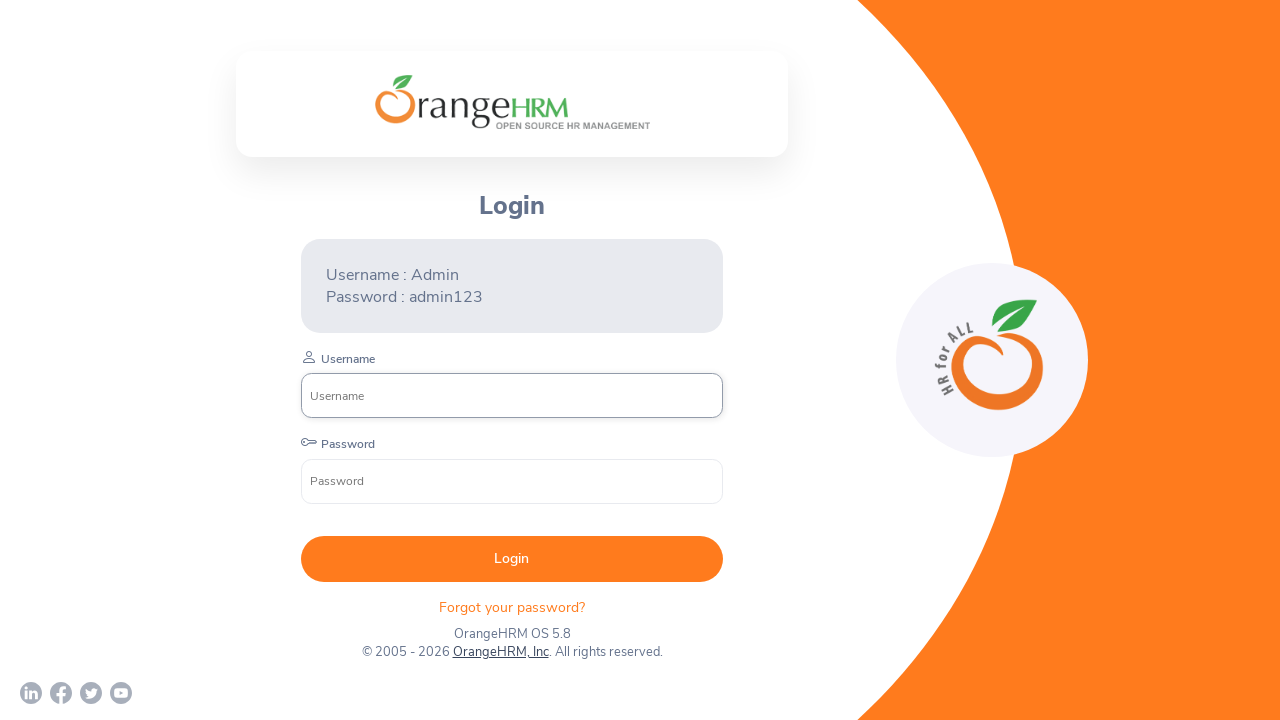

Validated page title is 'OrangeHRM'
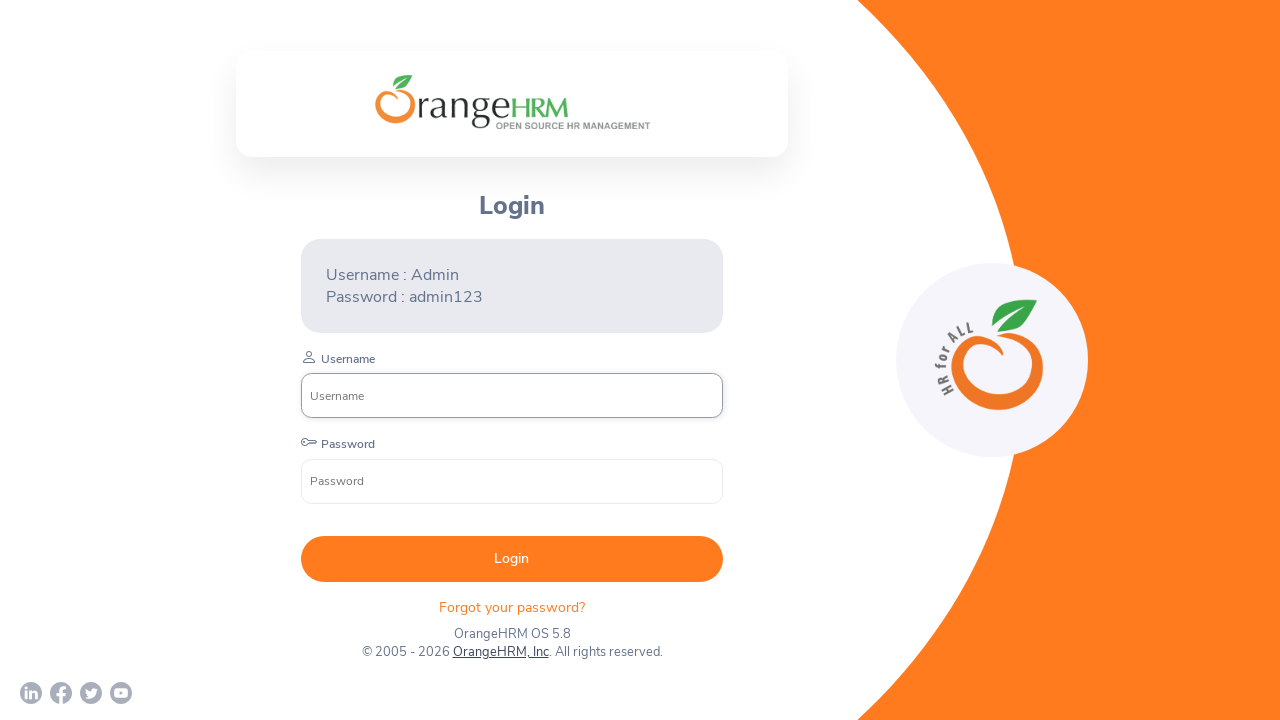

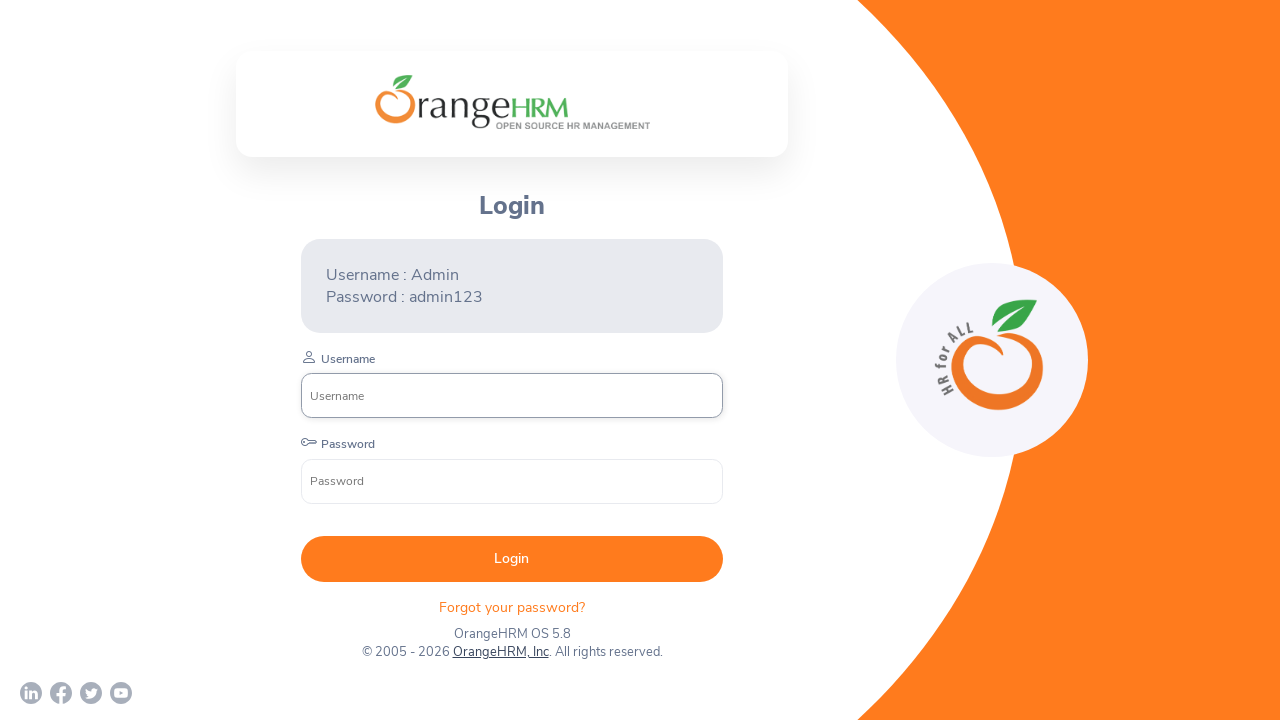